Tests static dropdown functionality on W3Schools by selecting an option by index and verifying the selection

Starting URL: https://www.w3schools.com/tags/tryit.asp?filename=tryhtml_select

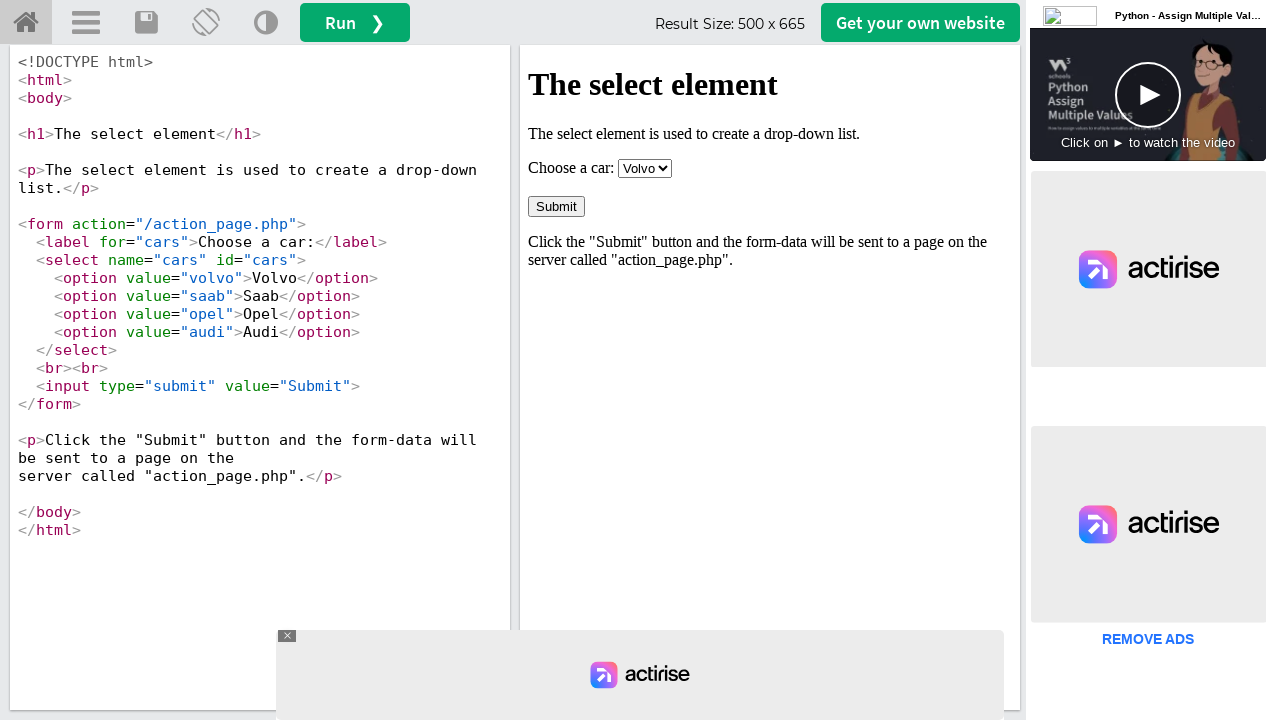

Located iframe#iframeResult containing the select element
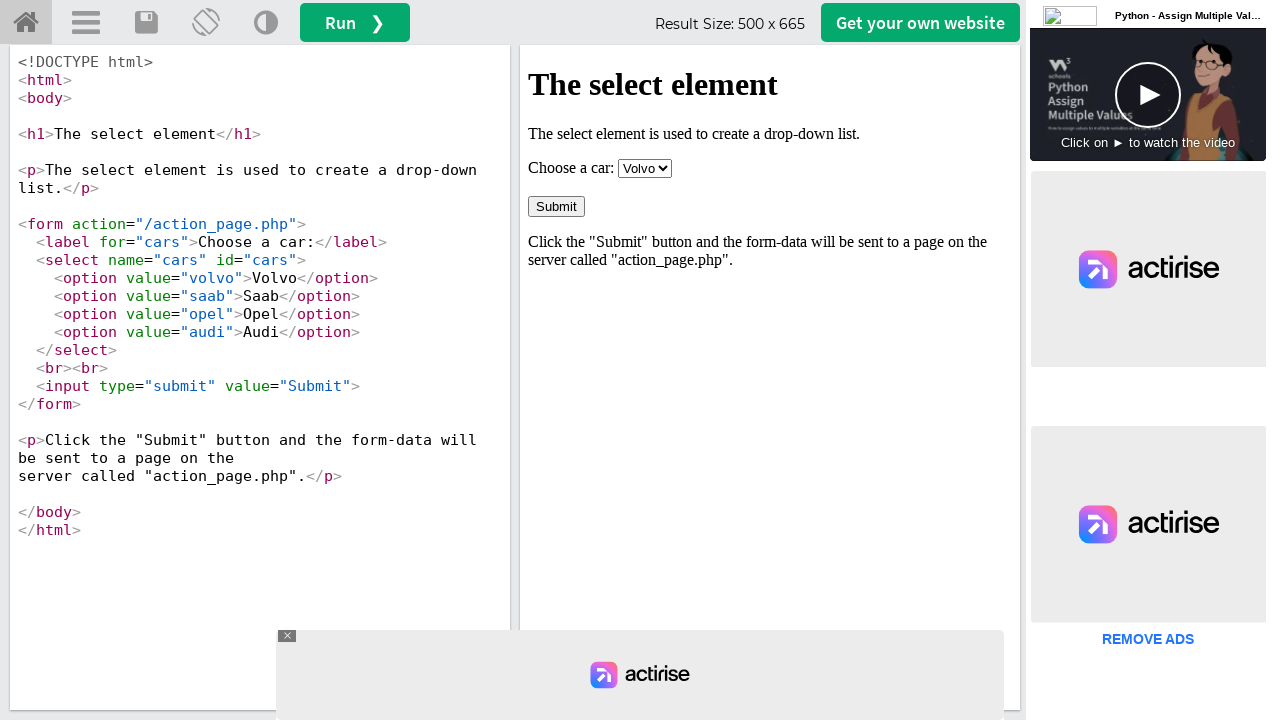

Select element #cars is available inside the iframe
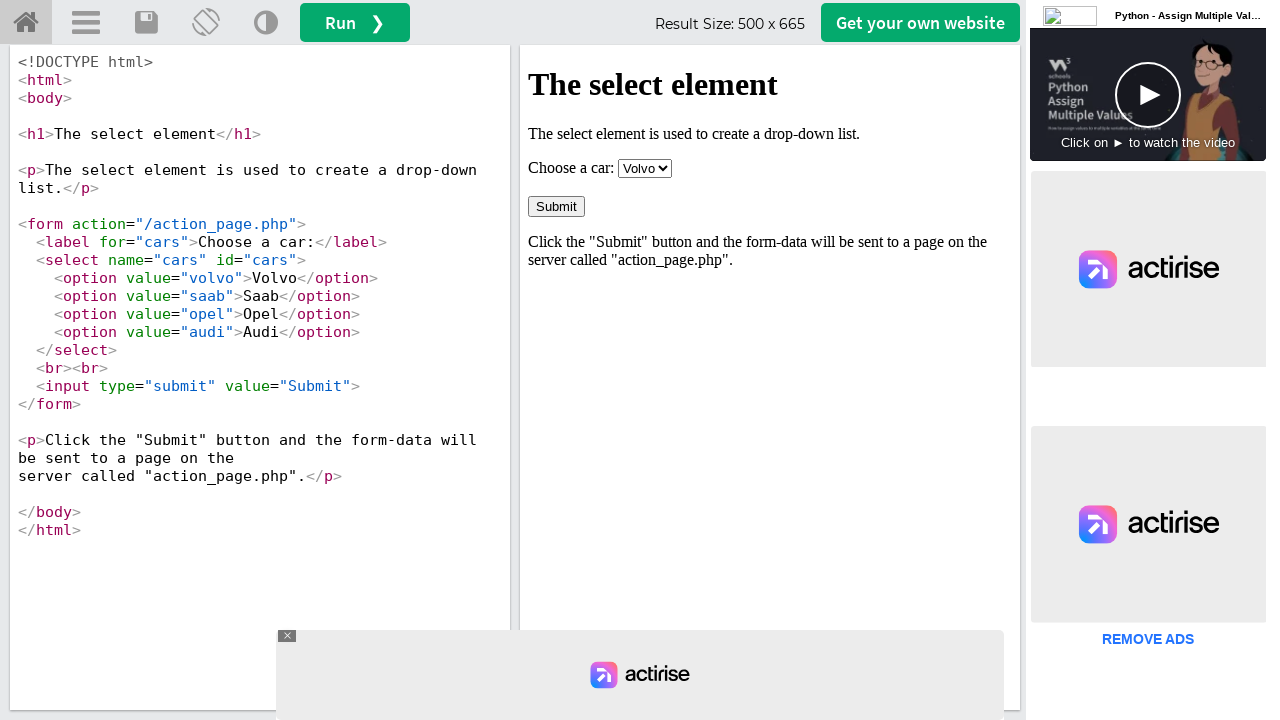

Selected option at index 3 (Audi) from the dropdown on iframe#iframeResult >> internal:control=enter-frame >> select#cars
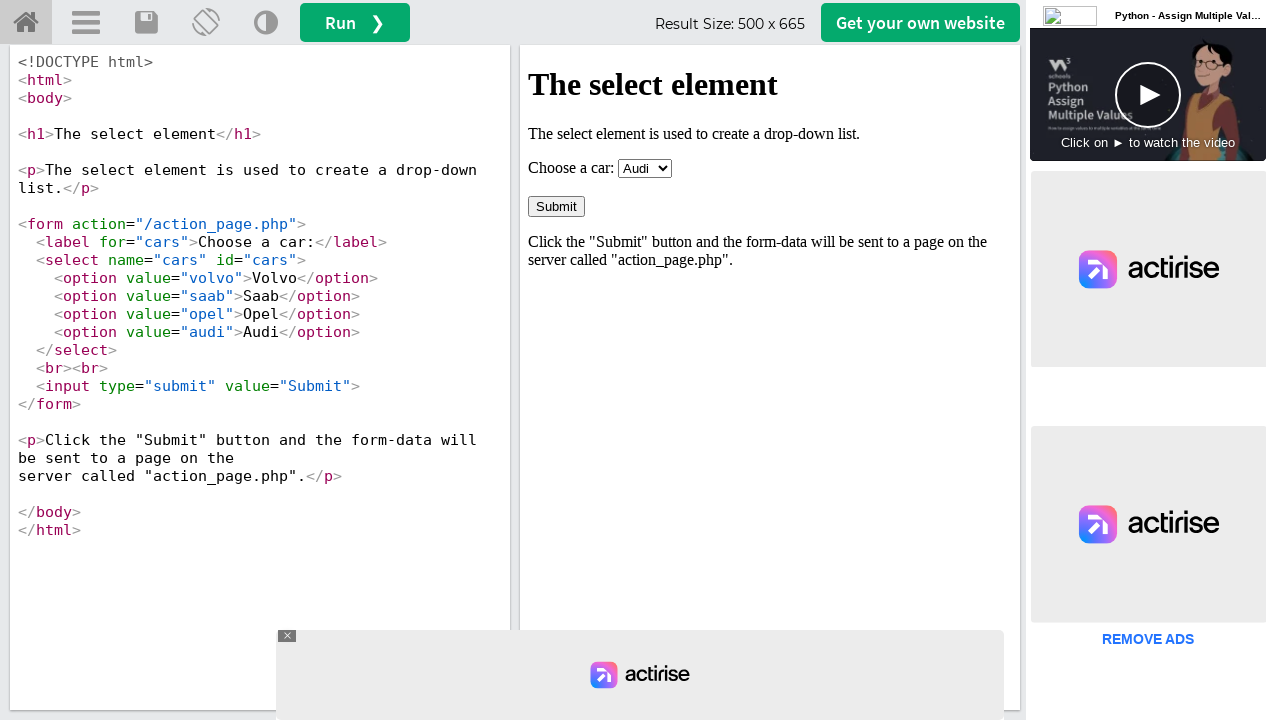

Waited 1 second for selection to complete
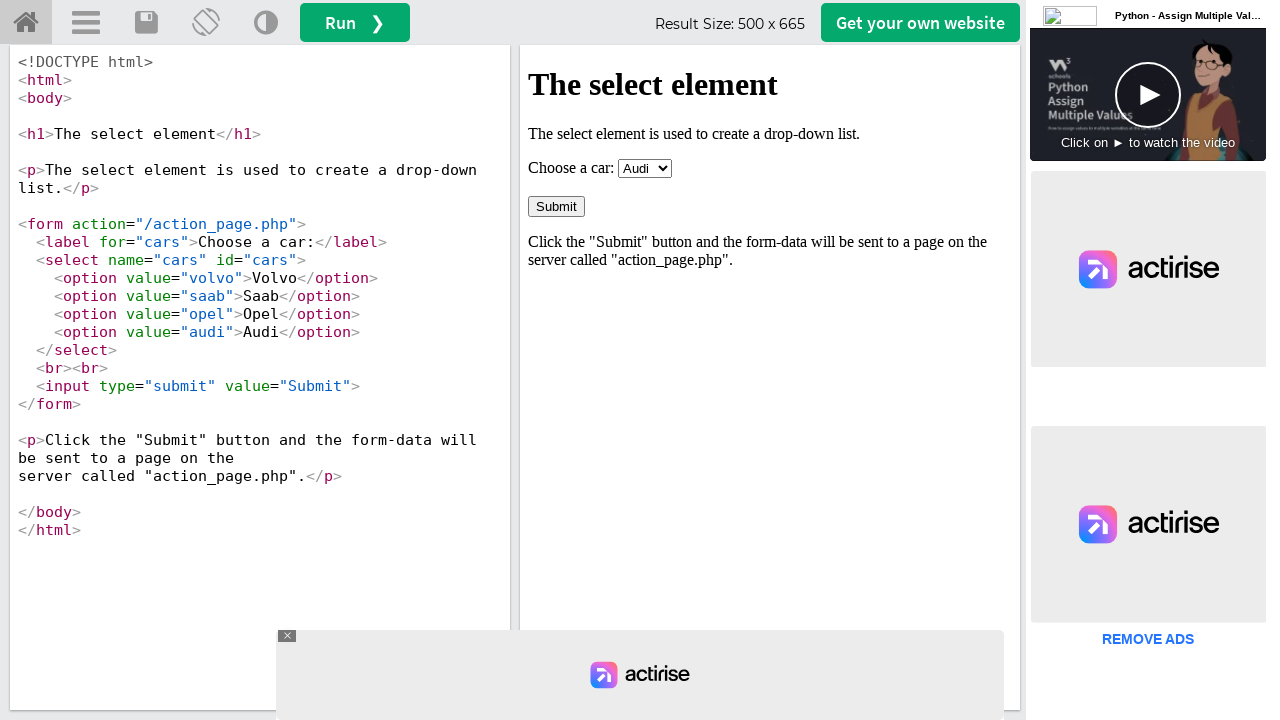

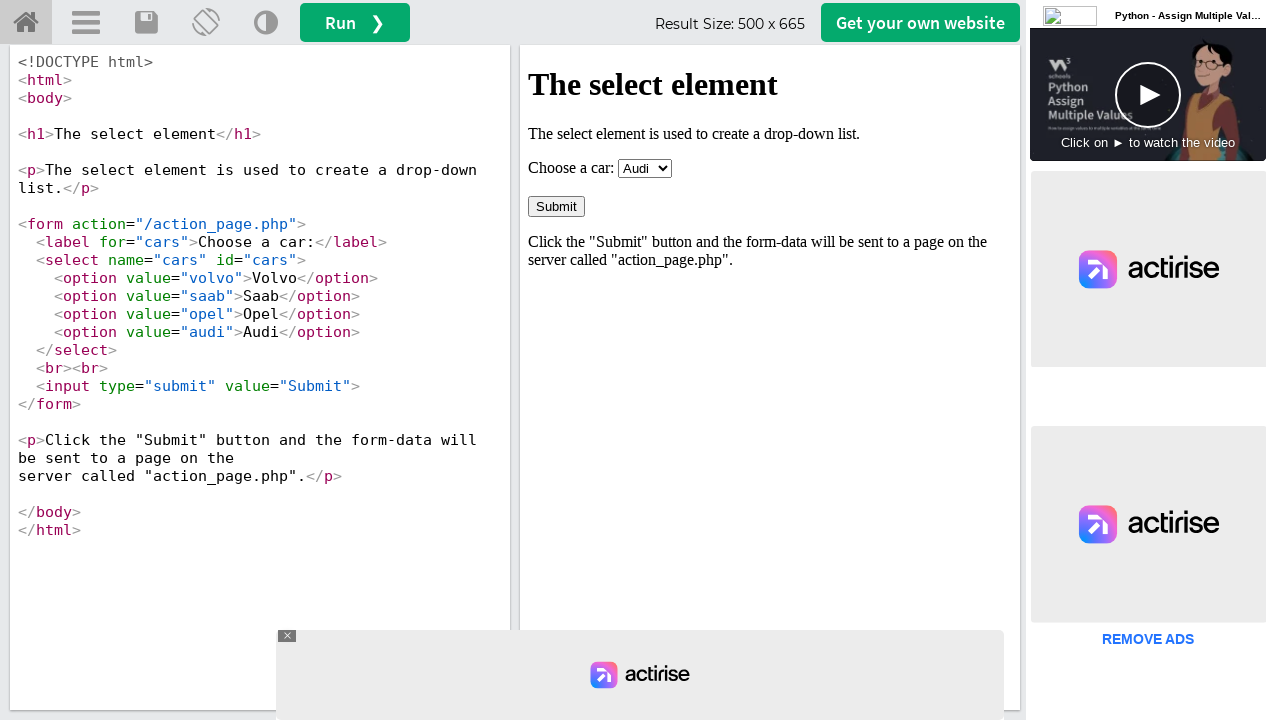